Verifies that the Arbeidsplassen PROD homepage loads correctly by checking the page title

Starting URL: https://arbeidsplassen.nav.no/

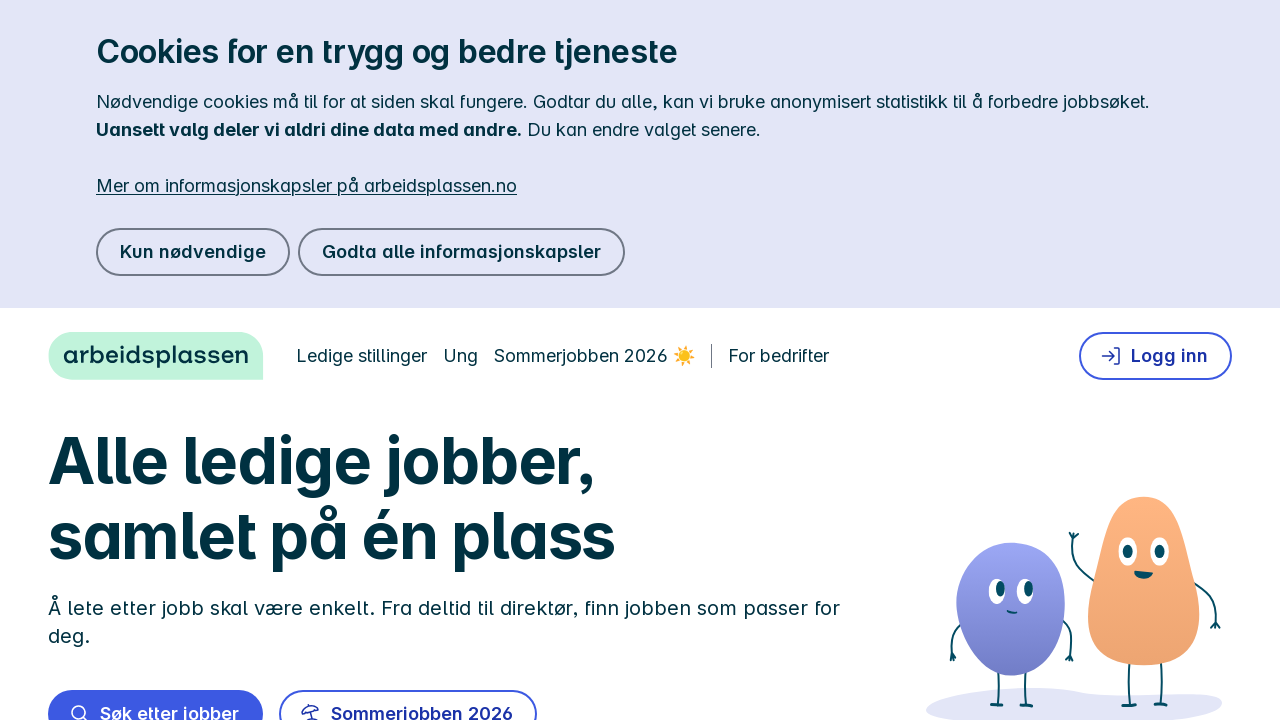

Navigated to Arbeidsplassen PROD homepage
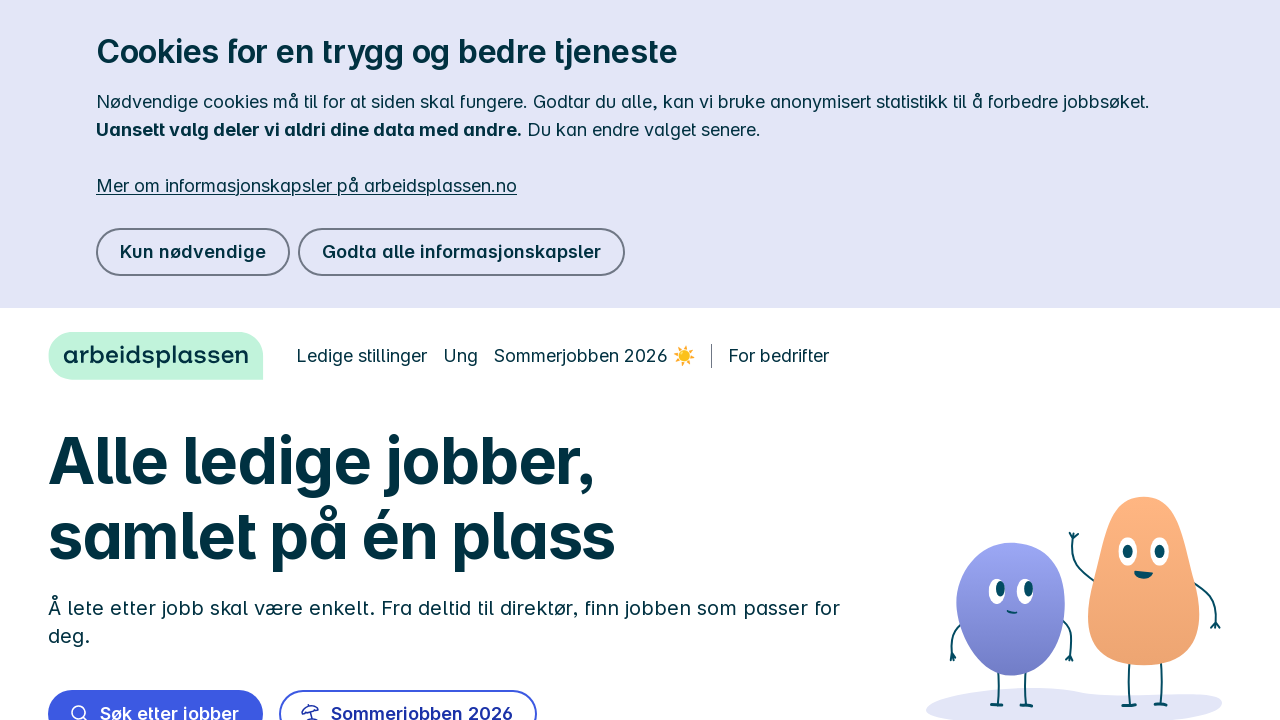

Verified page title matches 'Arbeidsplassen.no - Alle ledige jobber, samlet på én plass'
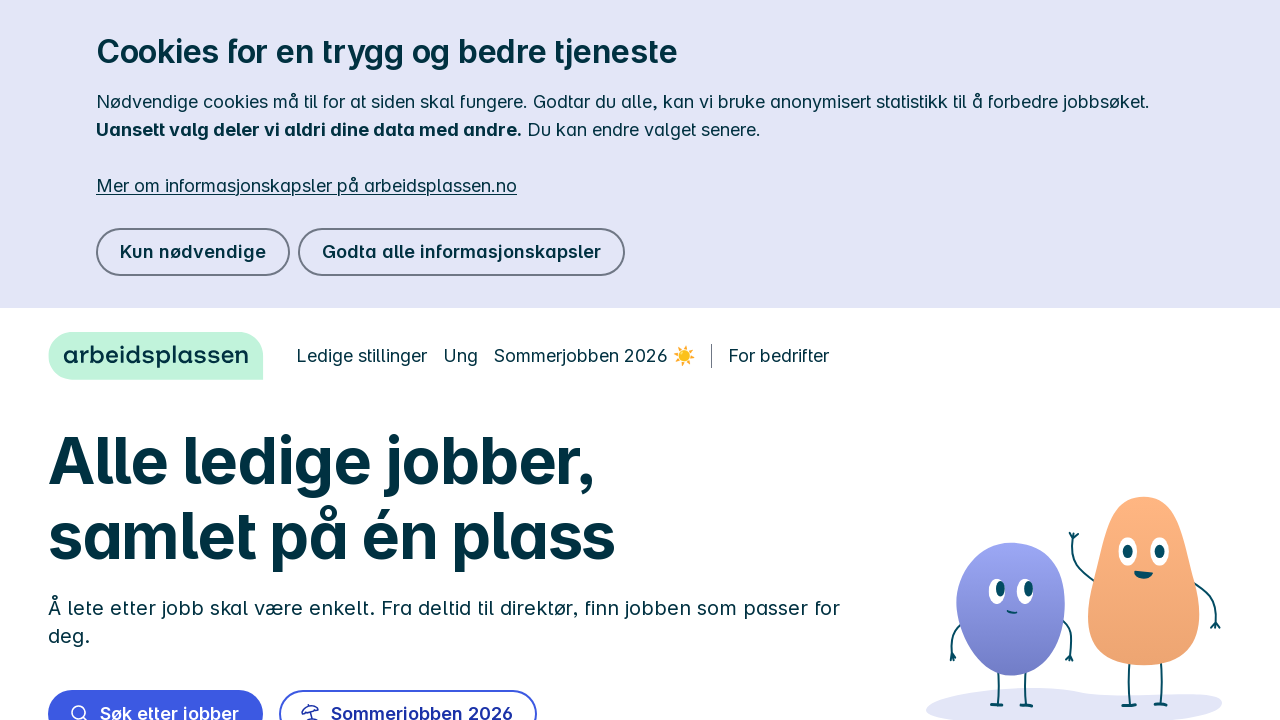

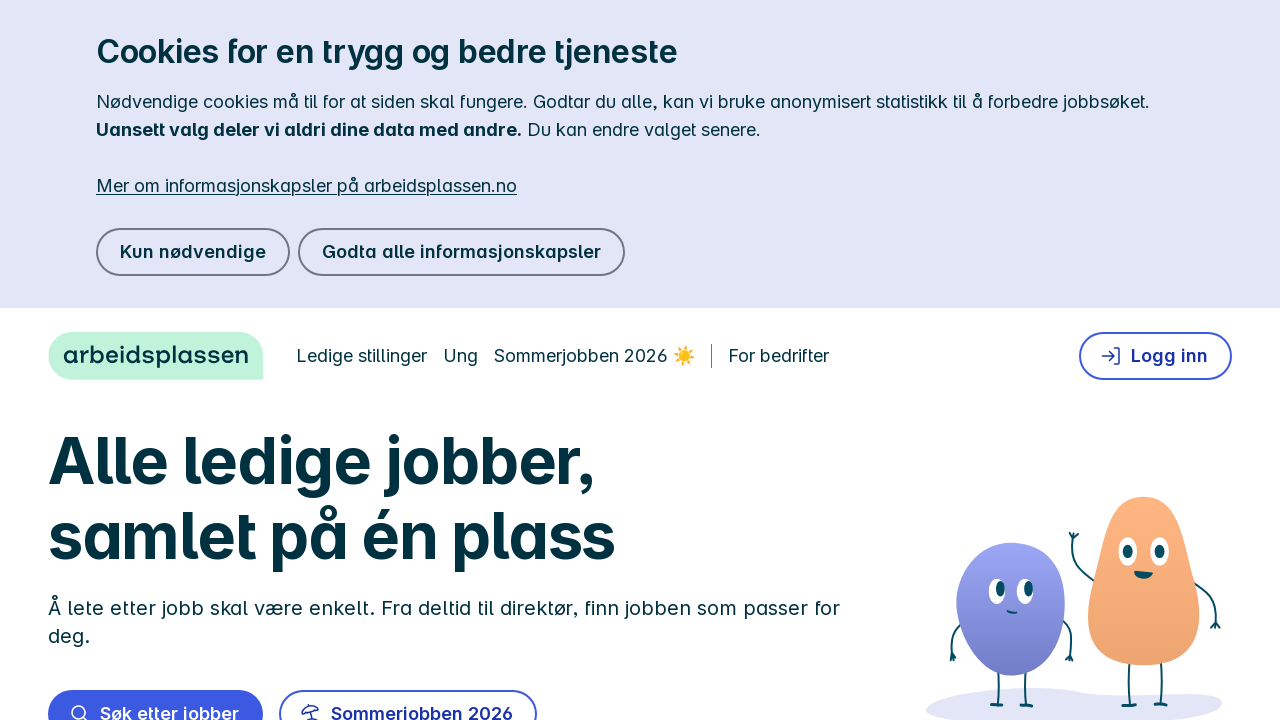